Tests filtering, sorting, and pagination functionality on a vegetable/fruit e-commerce site by navigating to the Top Deals page, applying filters, sorting results, and verifying the displayed data across multiple pages

Starting URL: https://www.rahulshettyacademy.com/seleniumPractise/

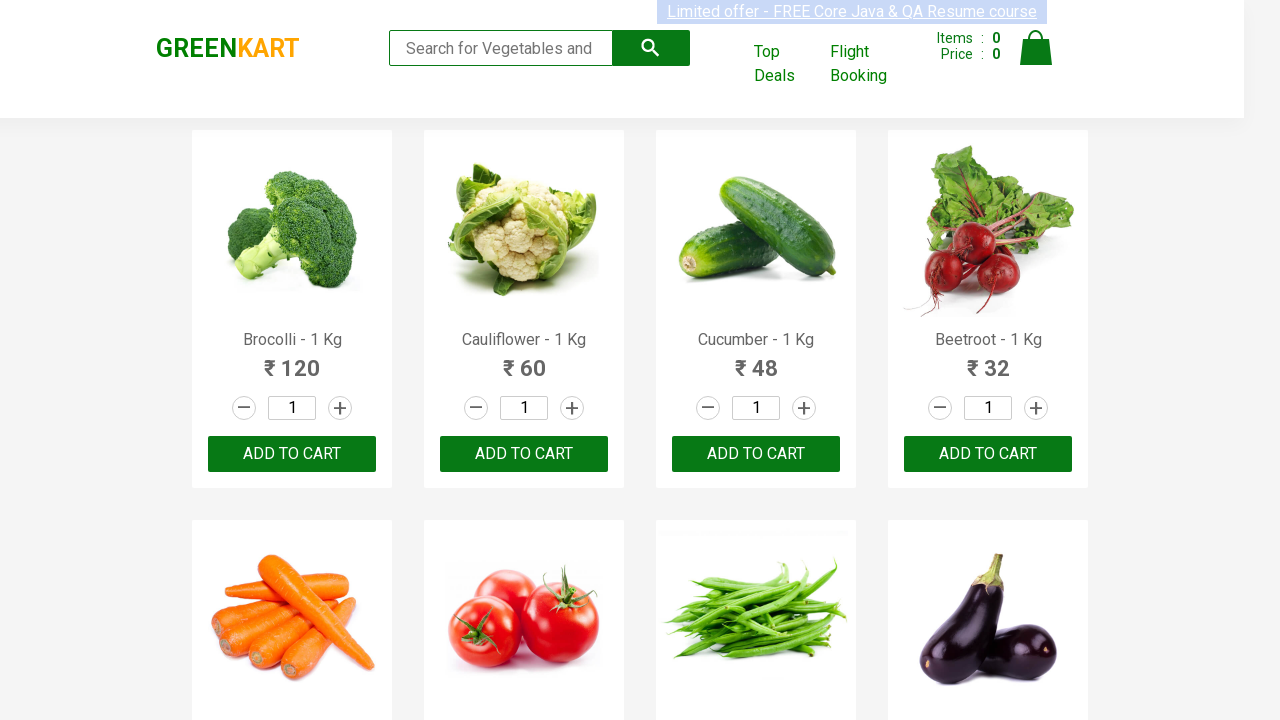

Clicked on 'Top Deals' link to open offers page at (787, 64) on [href='#/offers']
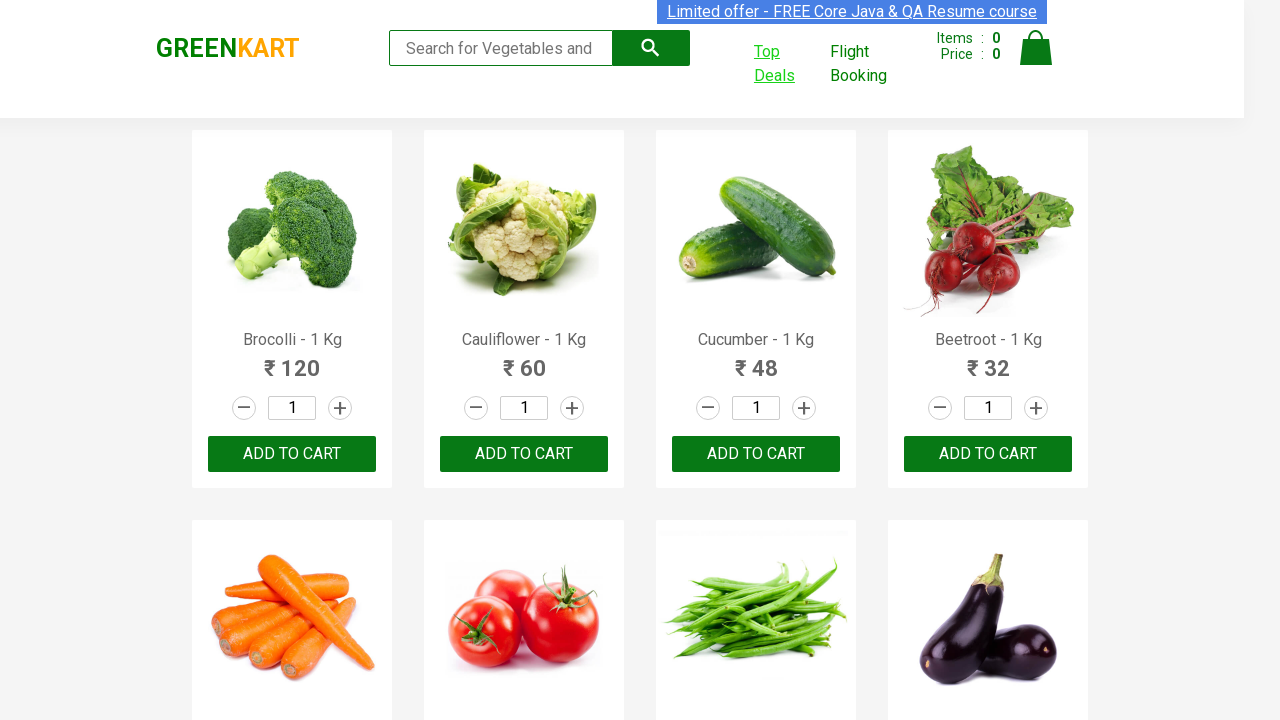

Clicked on 'Top Deals' link again to trigger new page at (787, 64) on [href='#/offers']
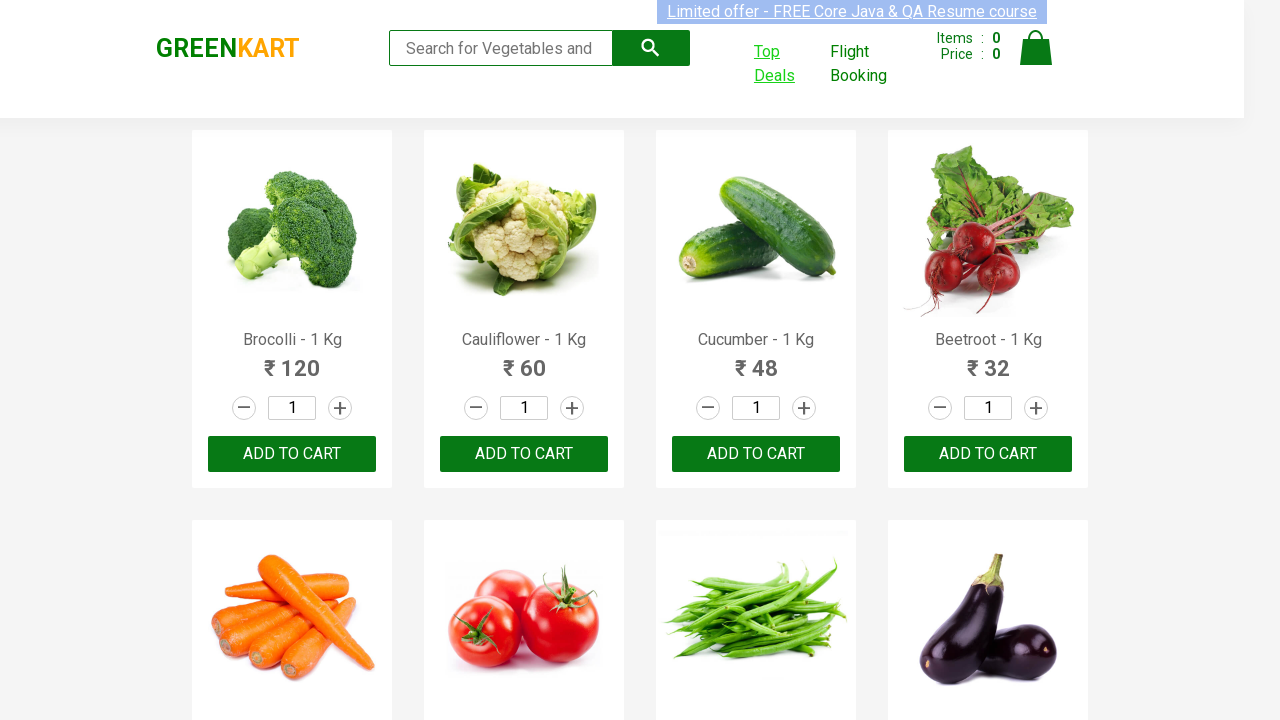

New page loaded and ready
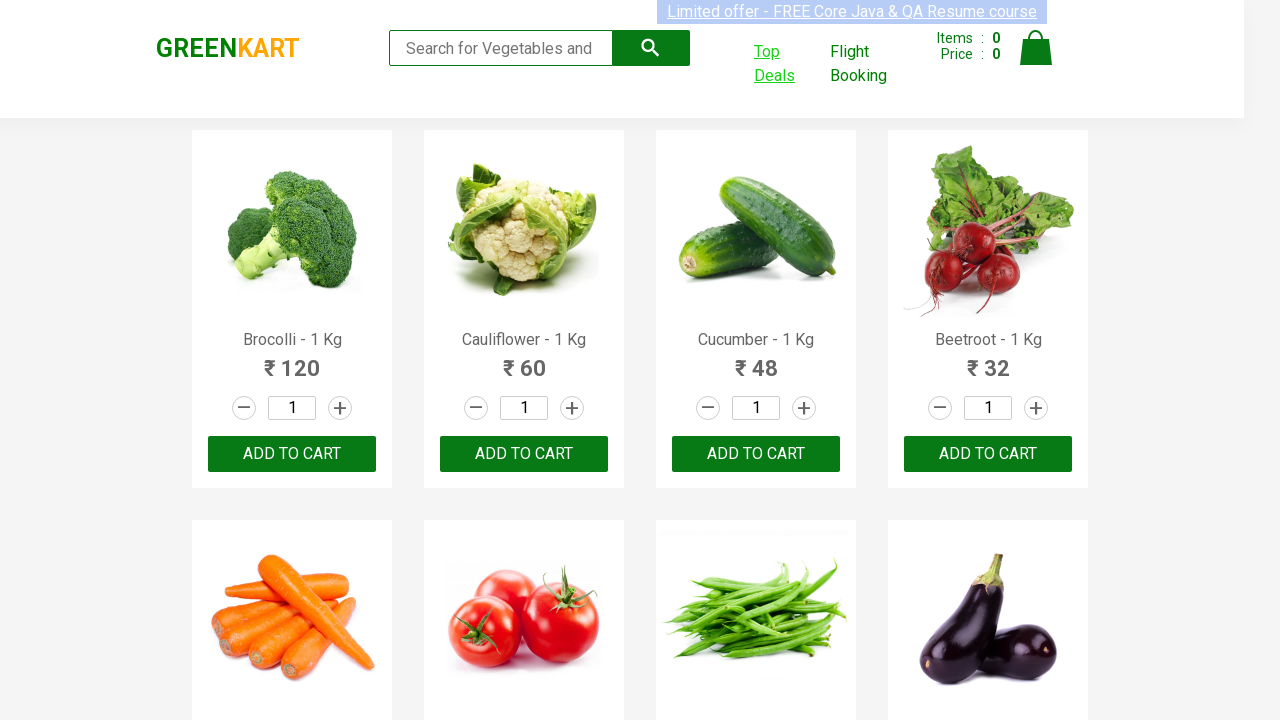

Table loaded on Top Deals page
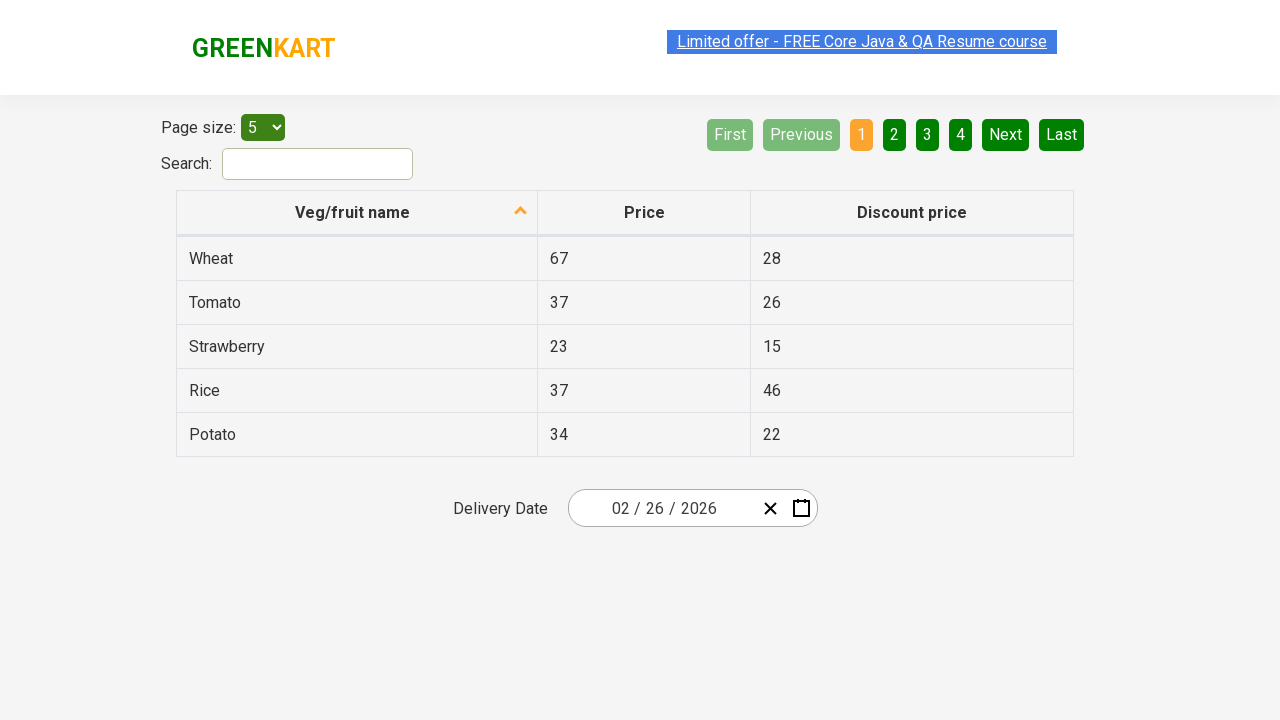

Retrieved 5 vegetable/fruit items from current page
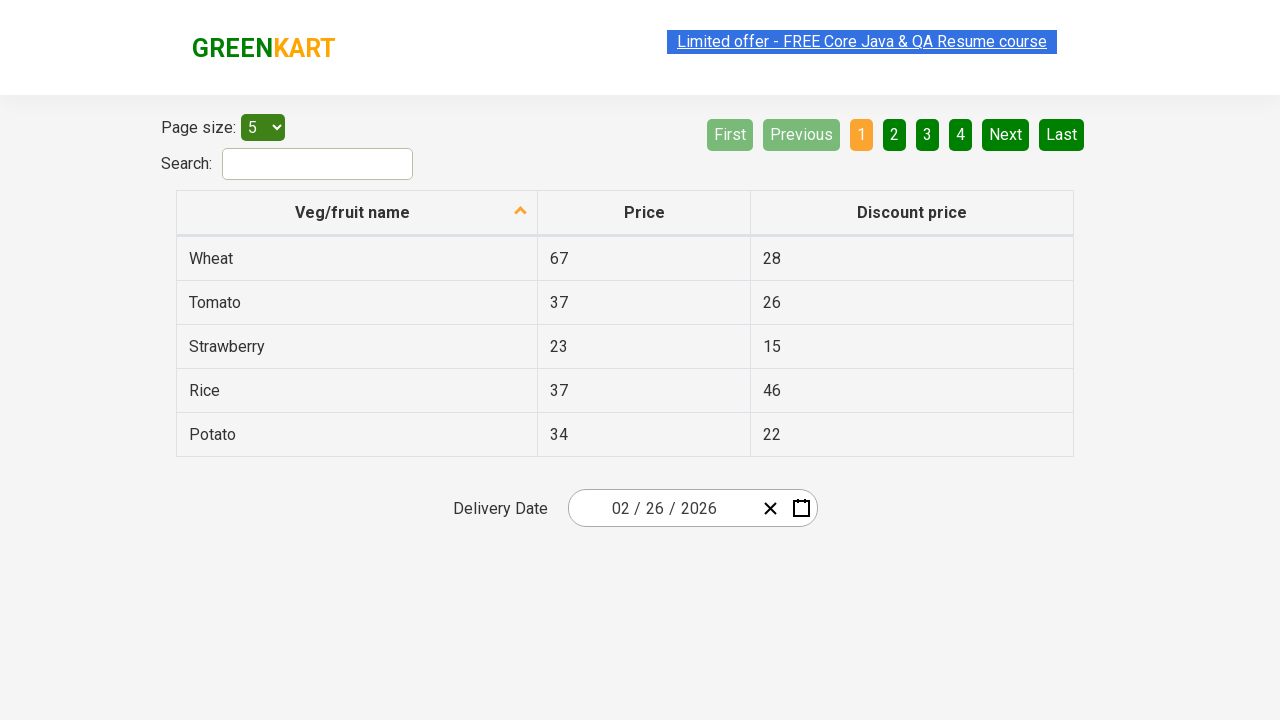

Checked Next button state: enabled
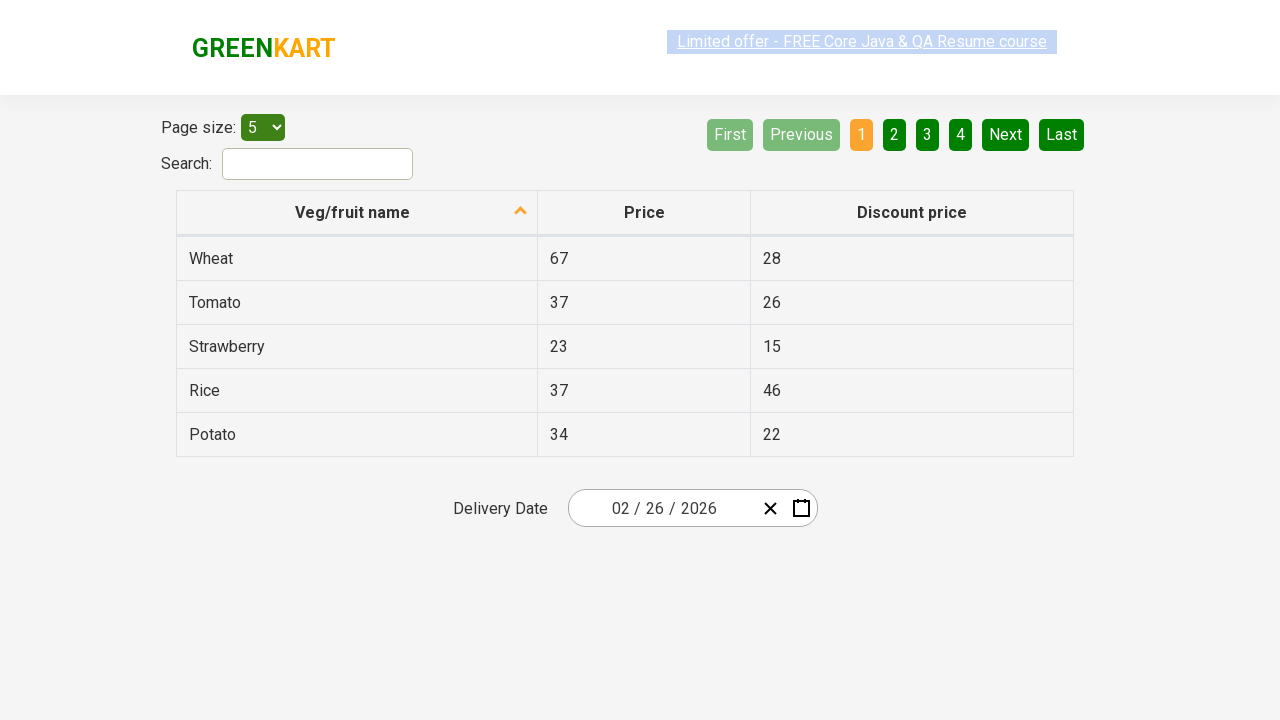

Clicked Next button to navigate to next page at (1006, 134) on [aria-label='Next']
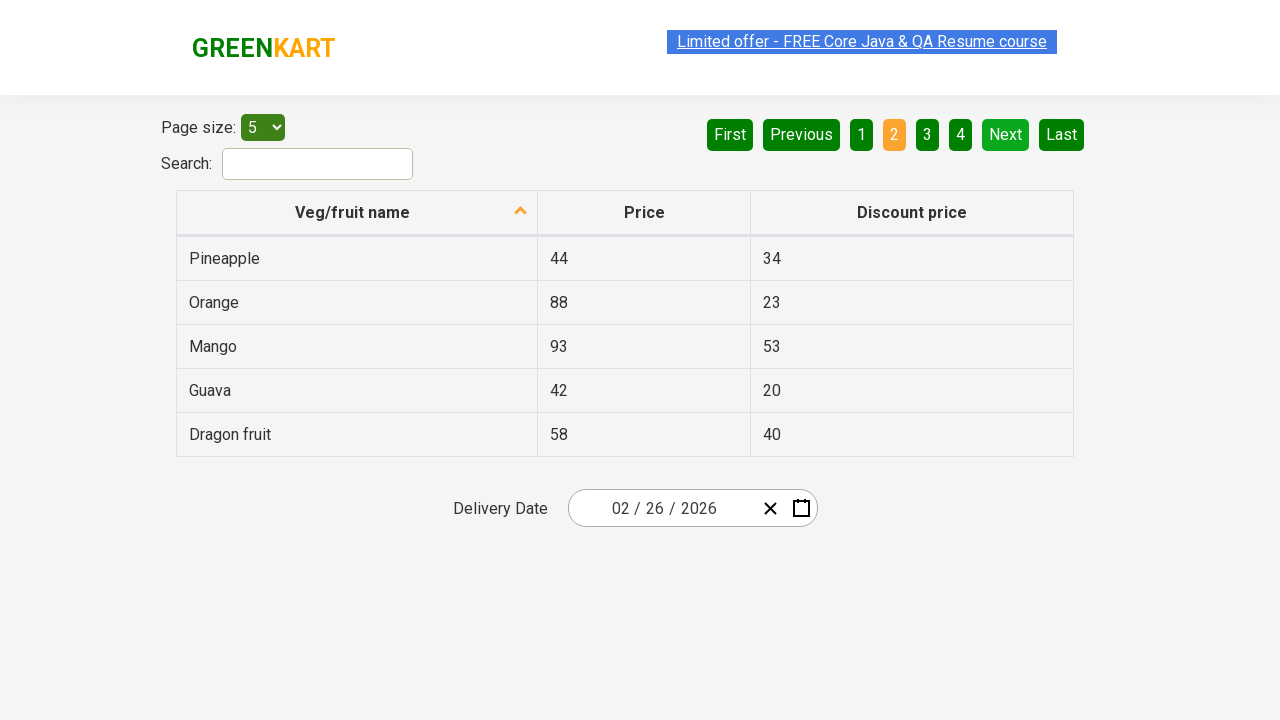

Waited 500ms for page update
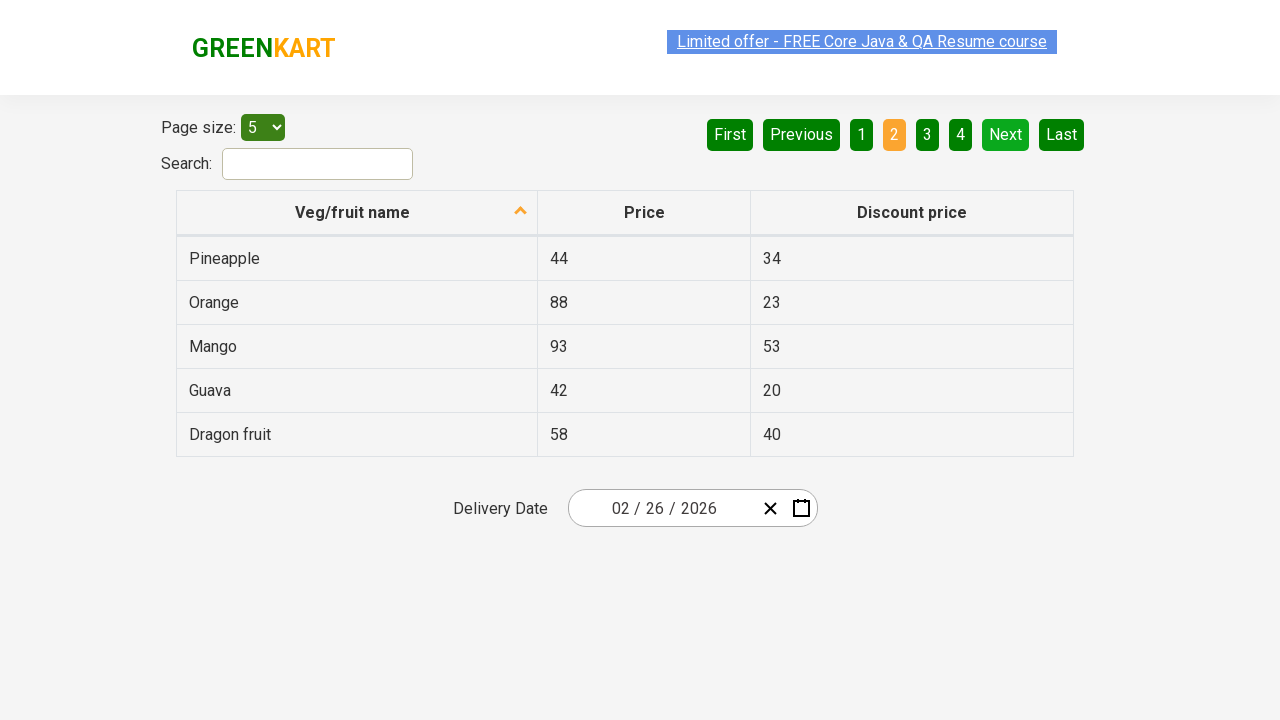

Retrieved 5 vegetable/fruit items from current page
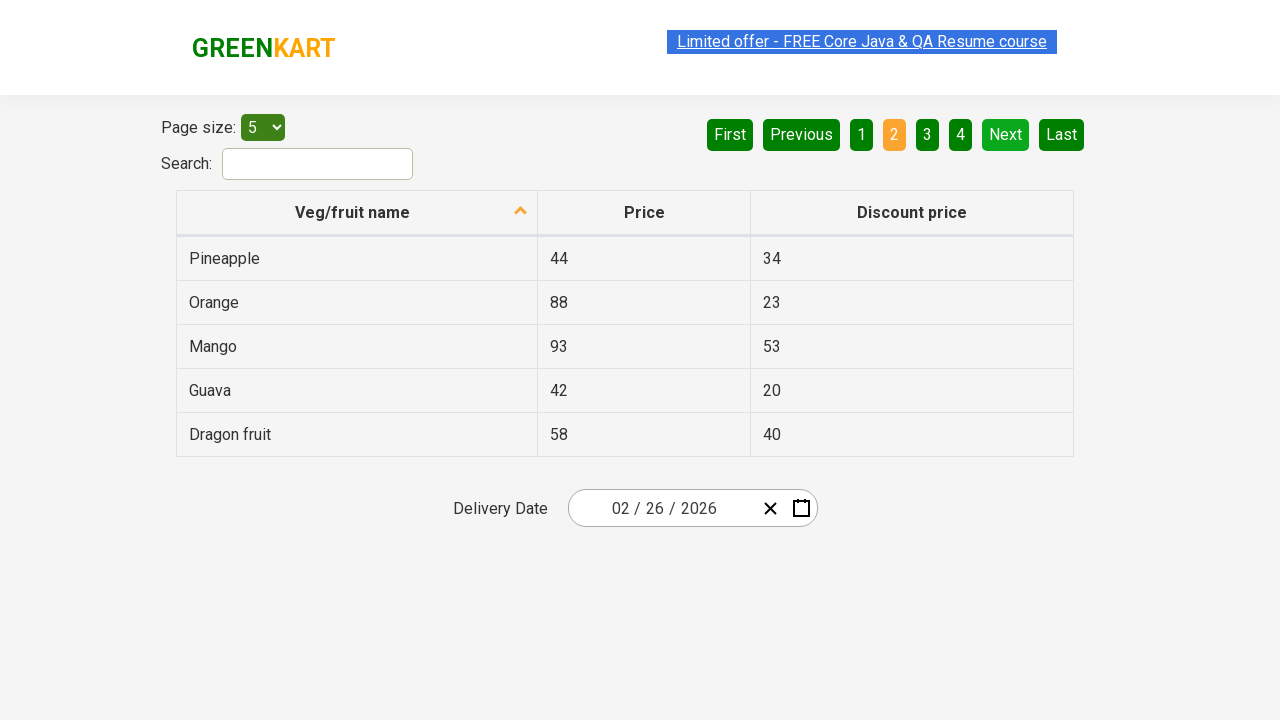

Checked Next button state: enabled
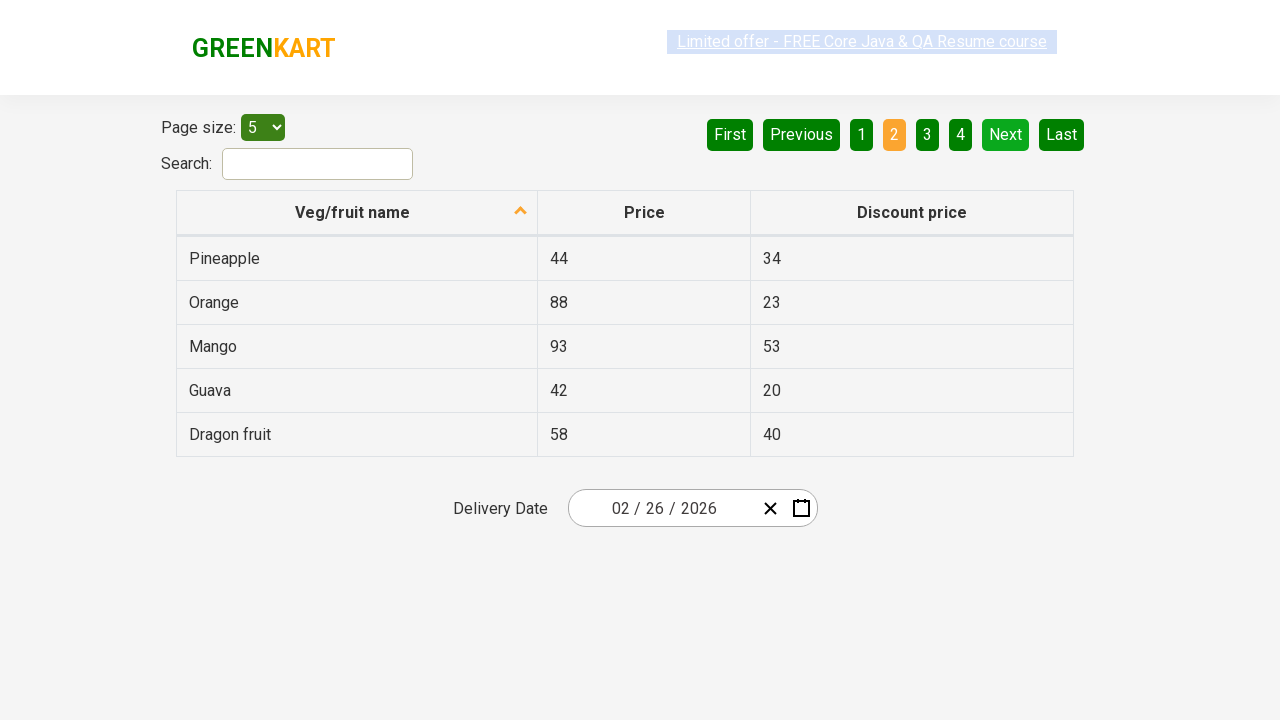

Clicked Next button to navigate to next page at (1006, 134) on [aria-label='Next']
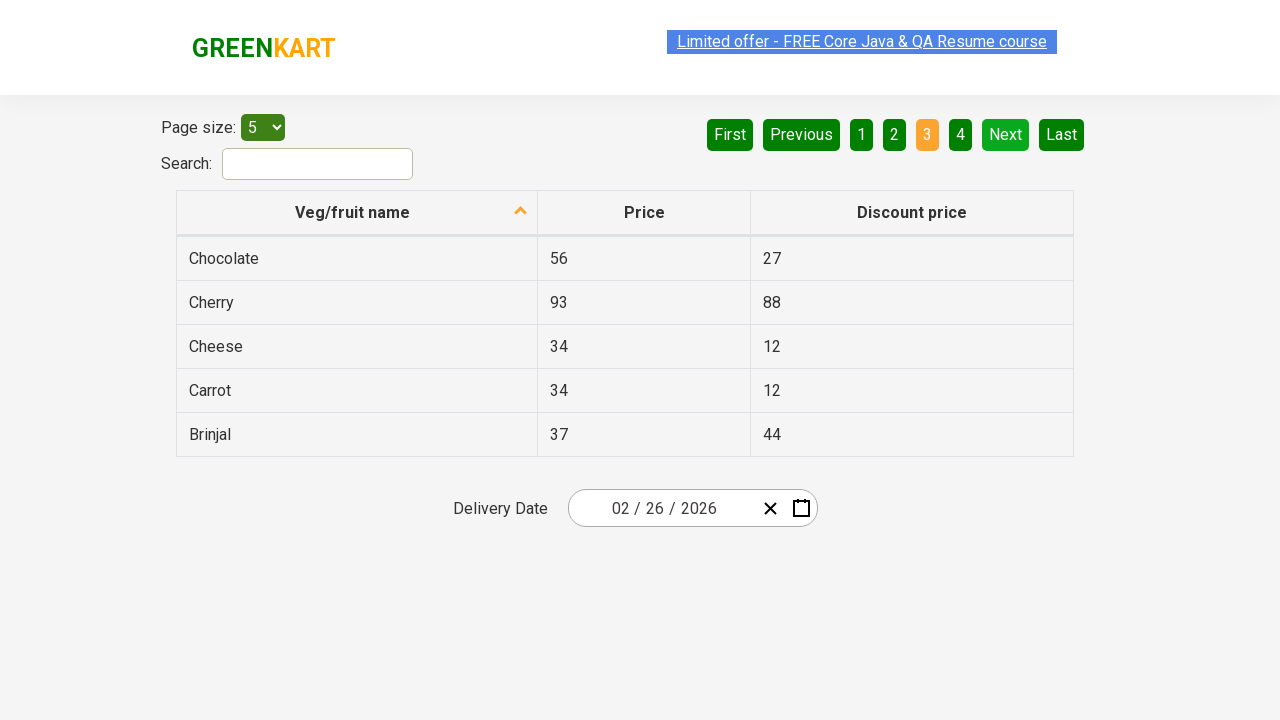

Waited 500ms for page update
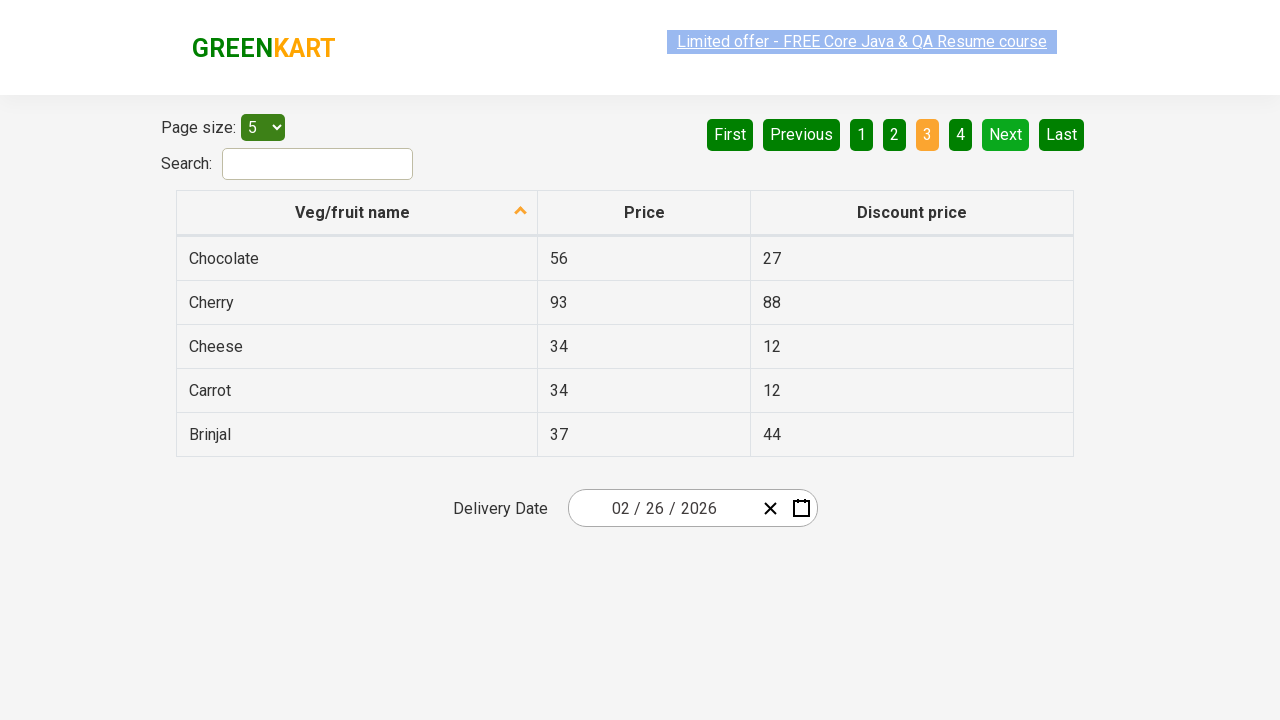

Retrieved 5 vegetable/fruit items from current page
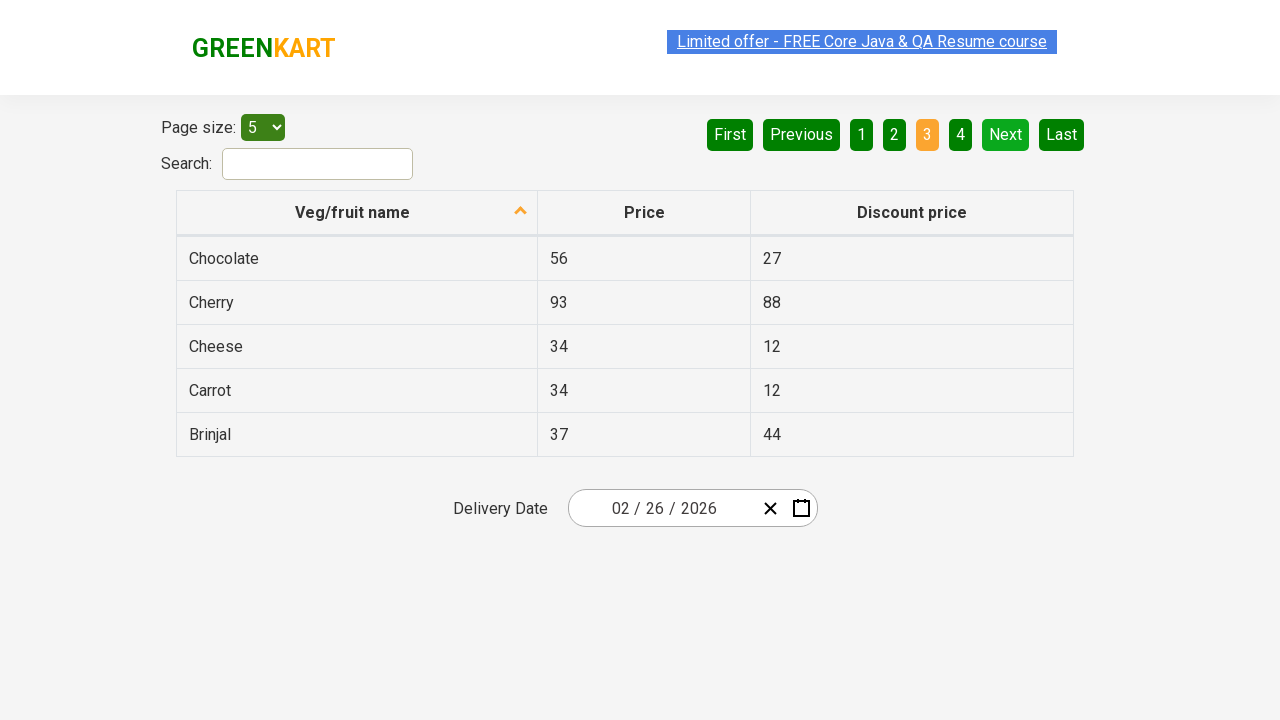

Checked Next button state: enabled
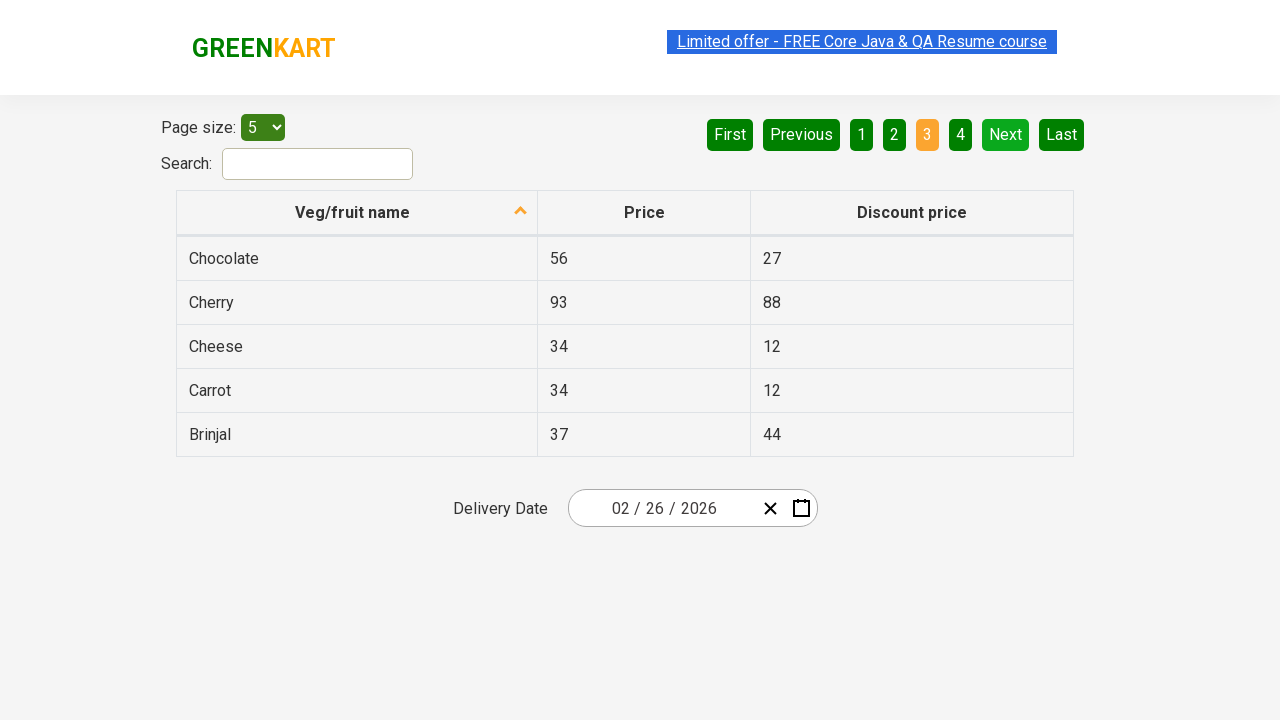

Clicked Next button to navigate to next page at (1006, 134) on [aria-label='Next']
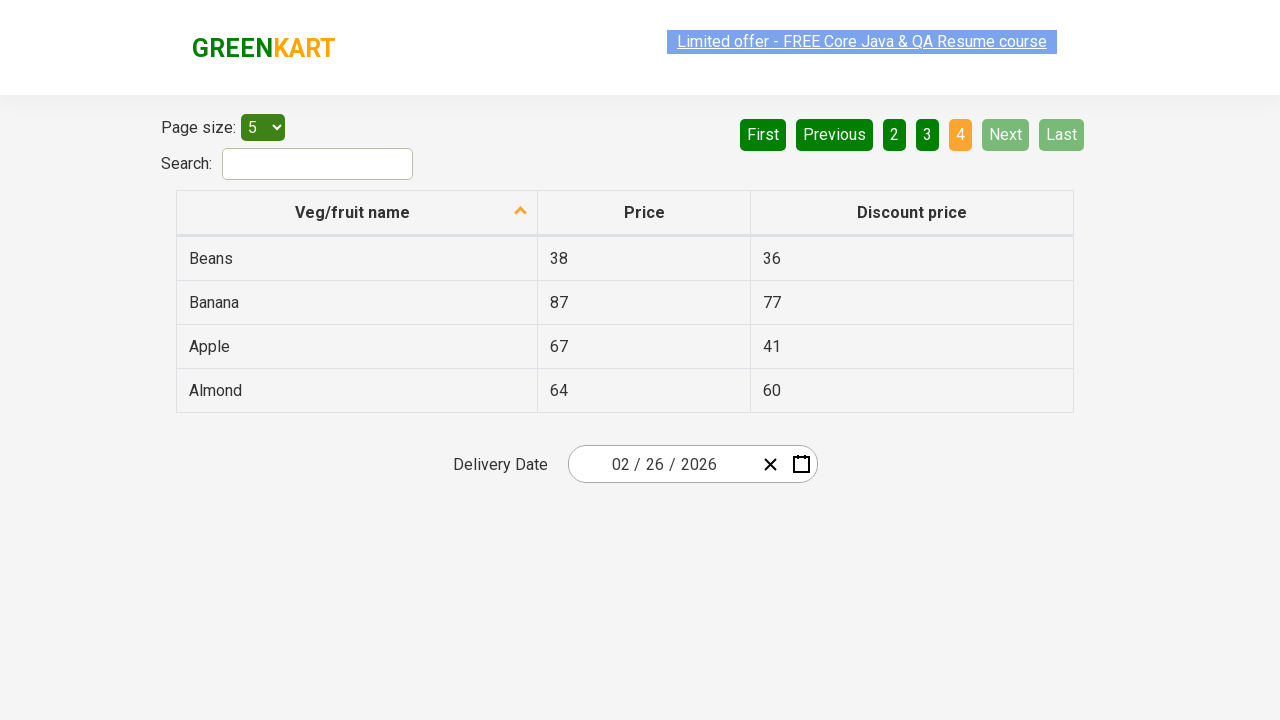

Waited 500ms for page update
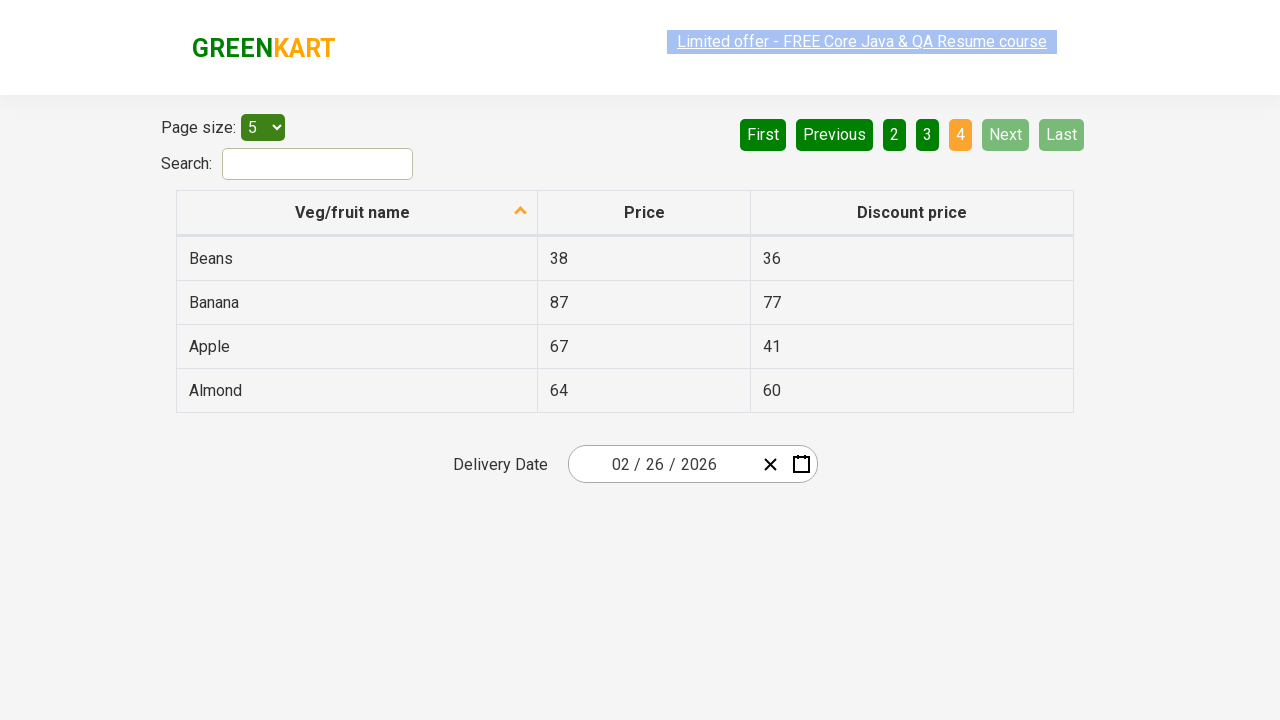

Retrieved 4 vegetable/fruit items from current page
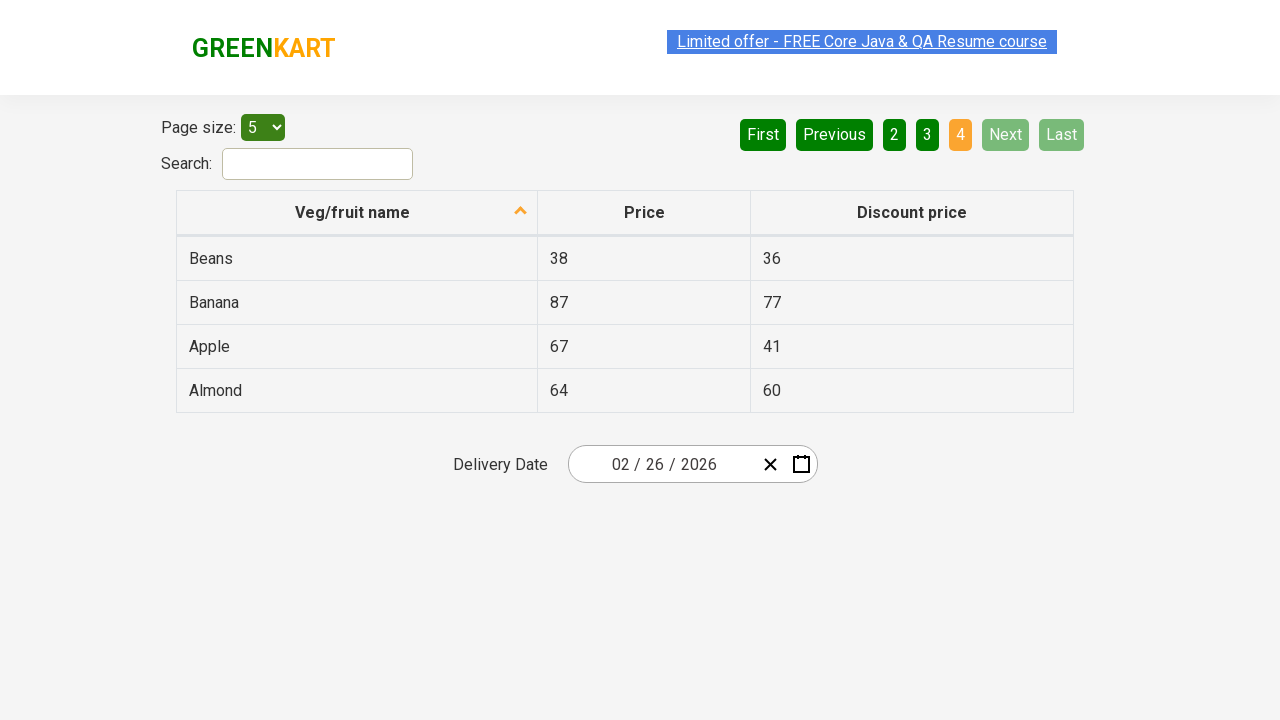

Checked Next button state: disabled
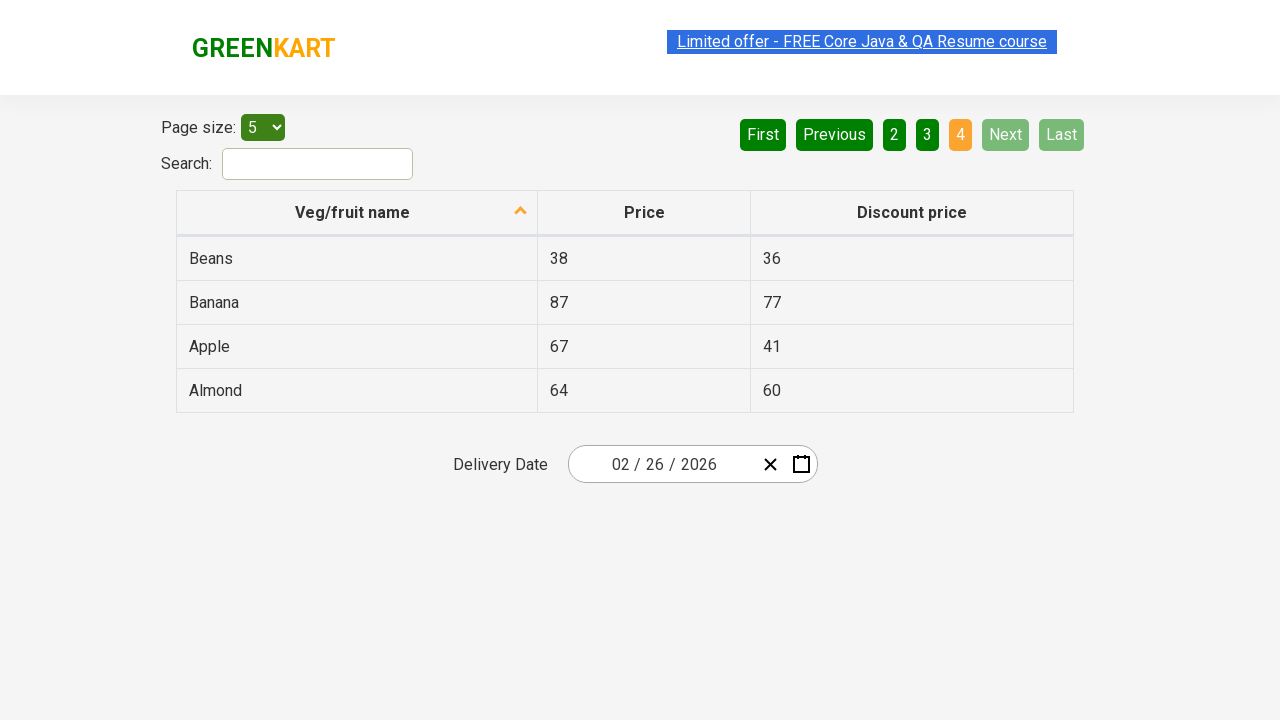

Clicked 'First' button to return to first page at (763, 134) on [aria-label='First']
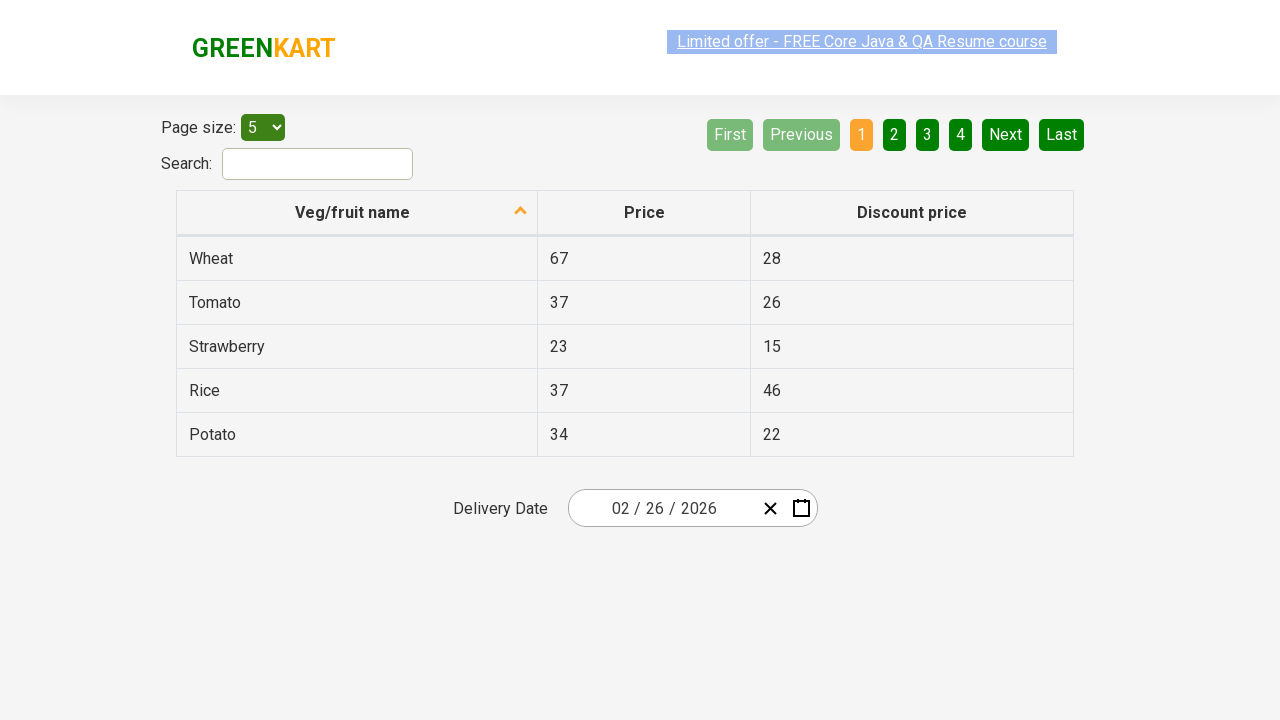

Waited 500ms for page to load first page
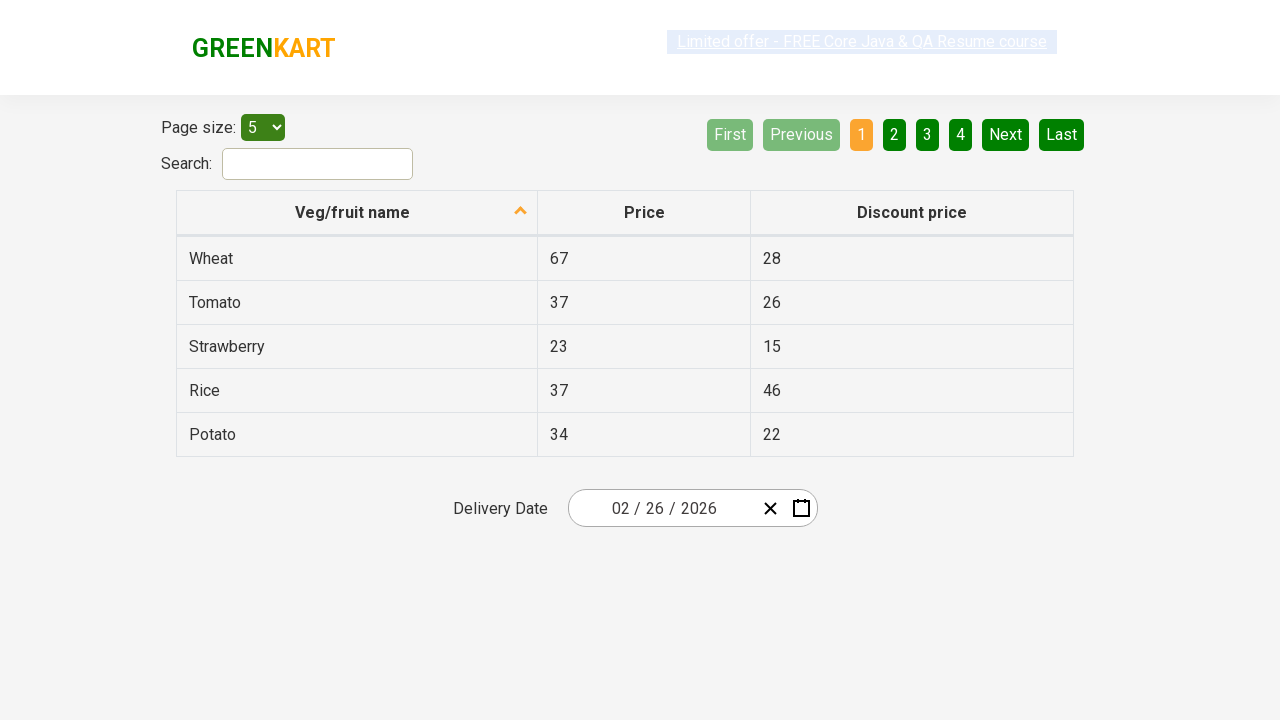

Entered filter string 'Ap' in search field on #search-field
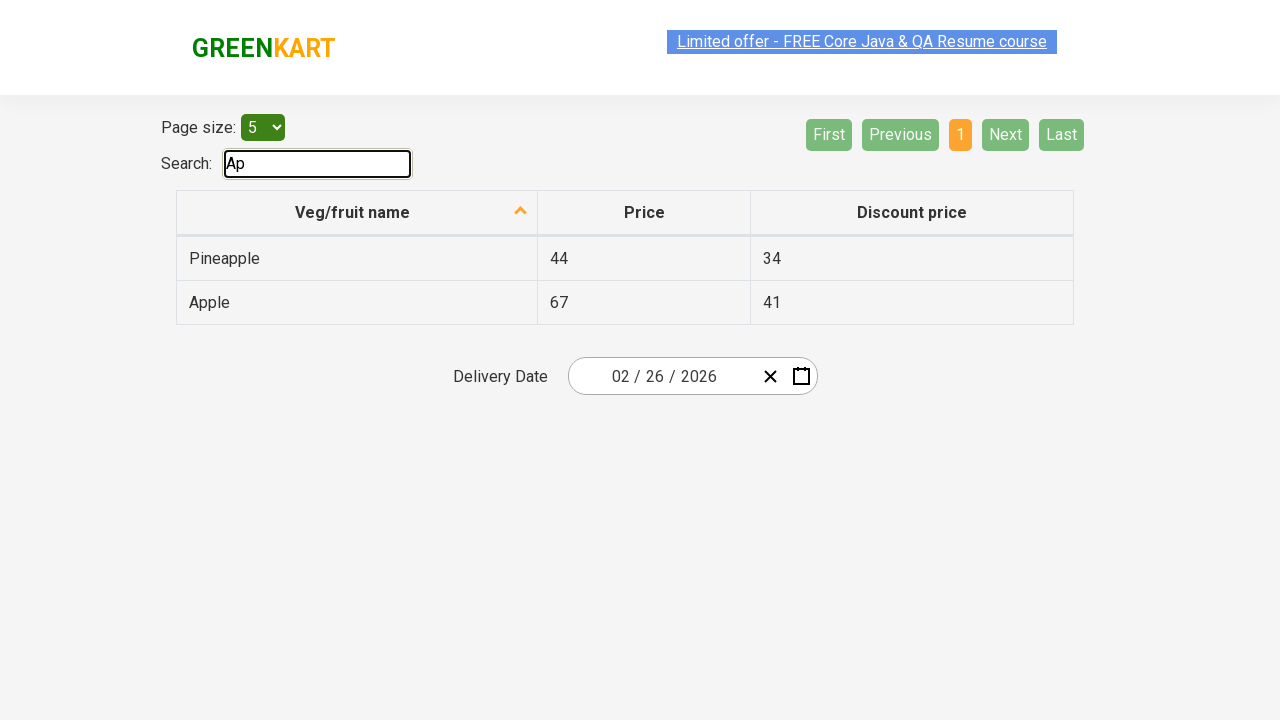

Clicked descending sort icon at (521, 212) on .sort-icon.sort-descending
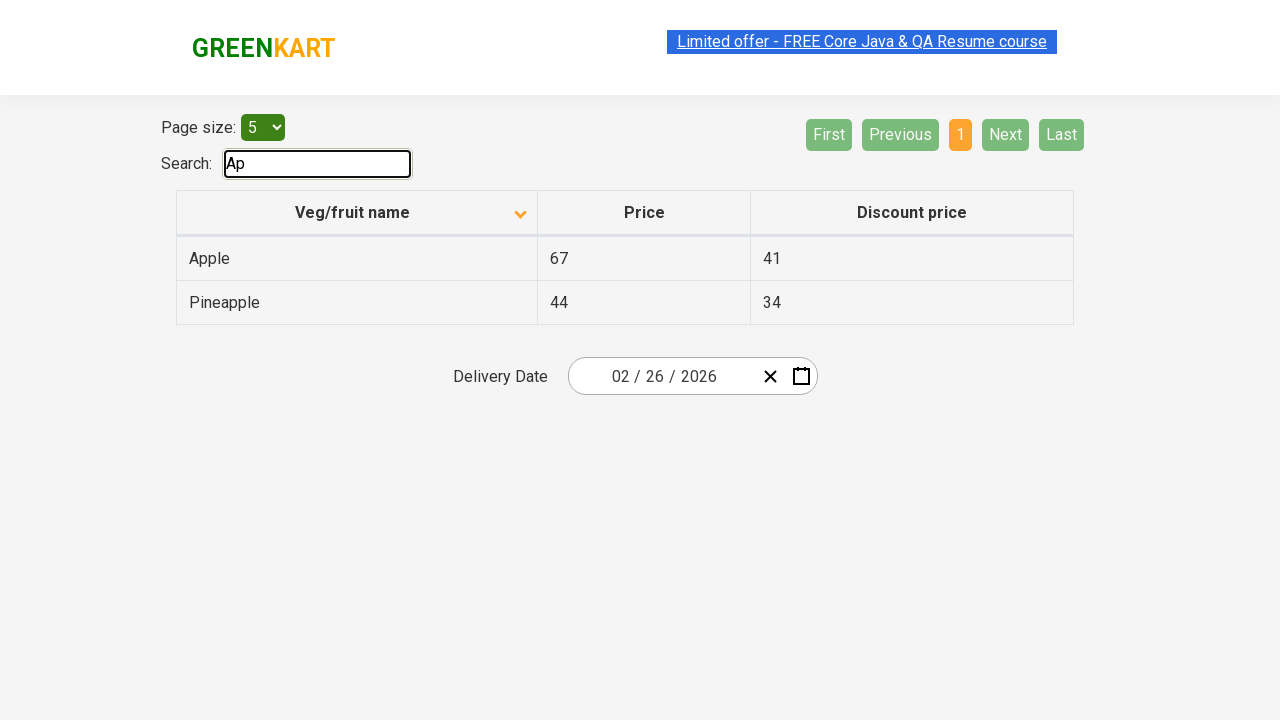

Waited 500ms for sort to be applied
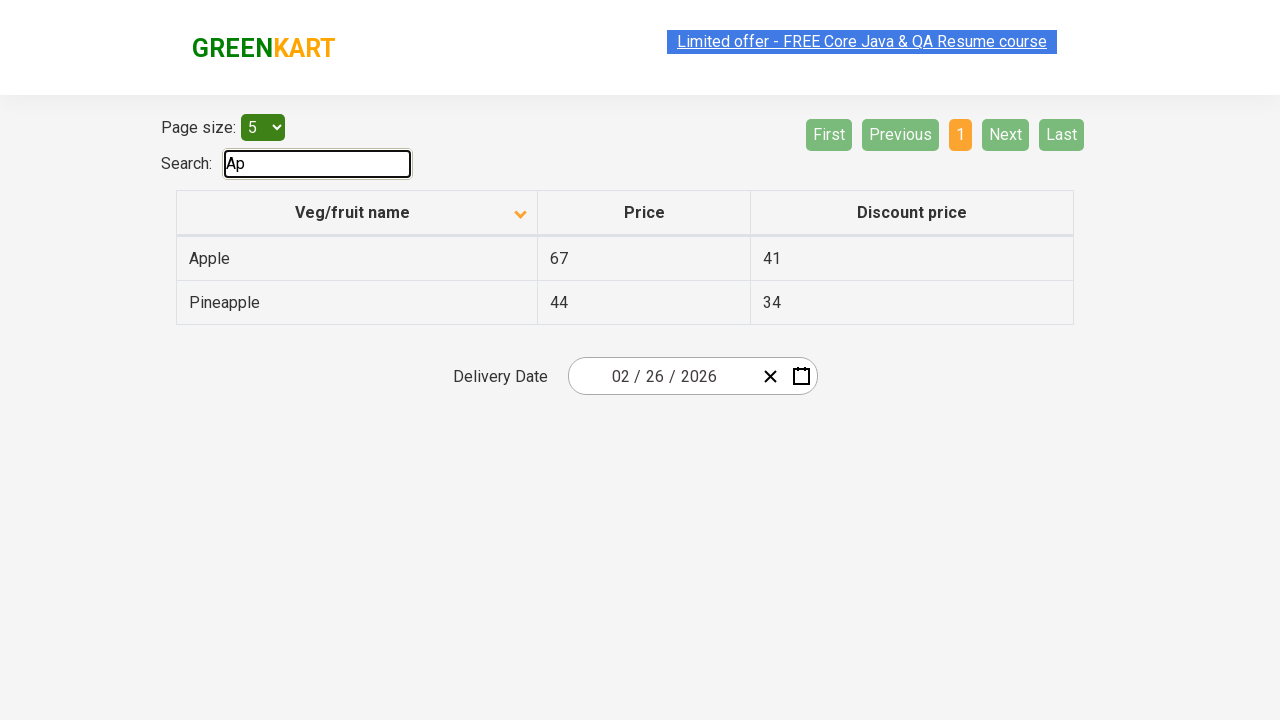

Checked Next button state for filtered results: disabled
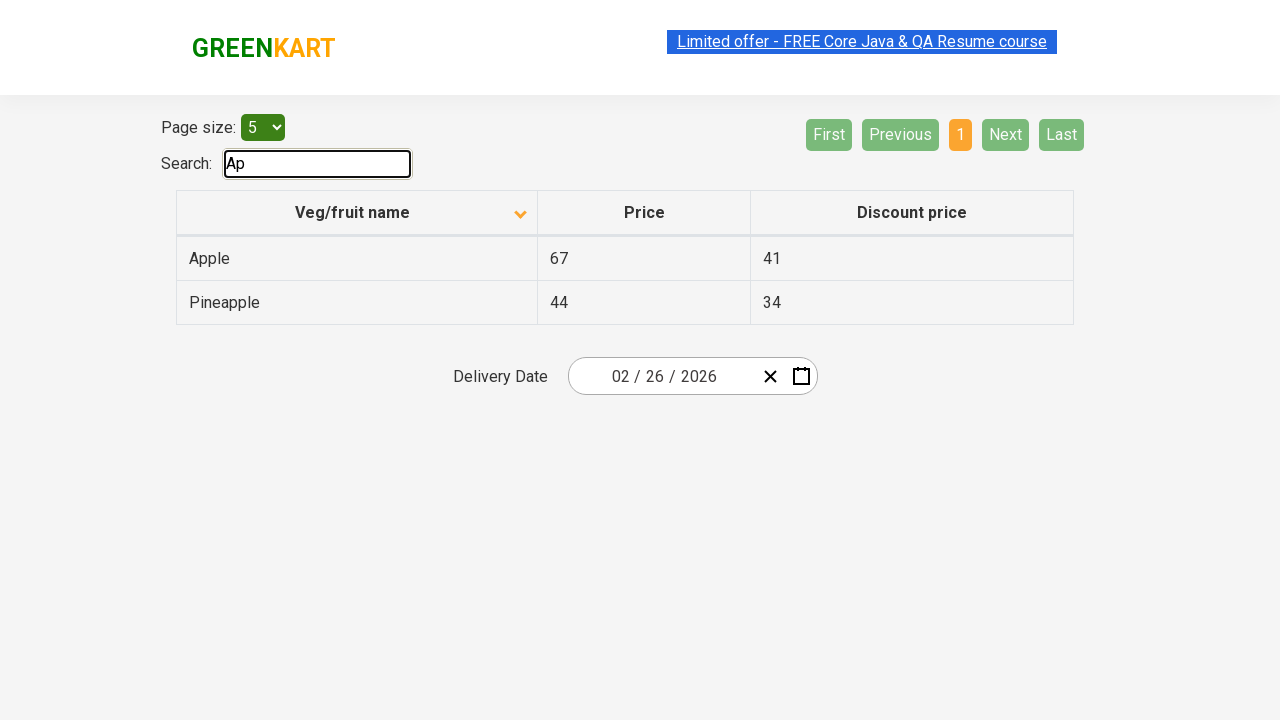

Verified filtered results are displayed in table
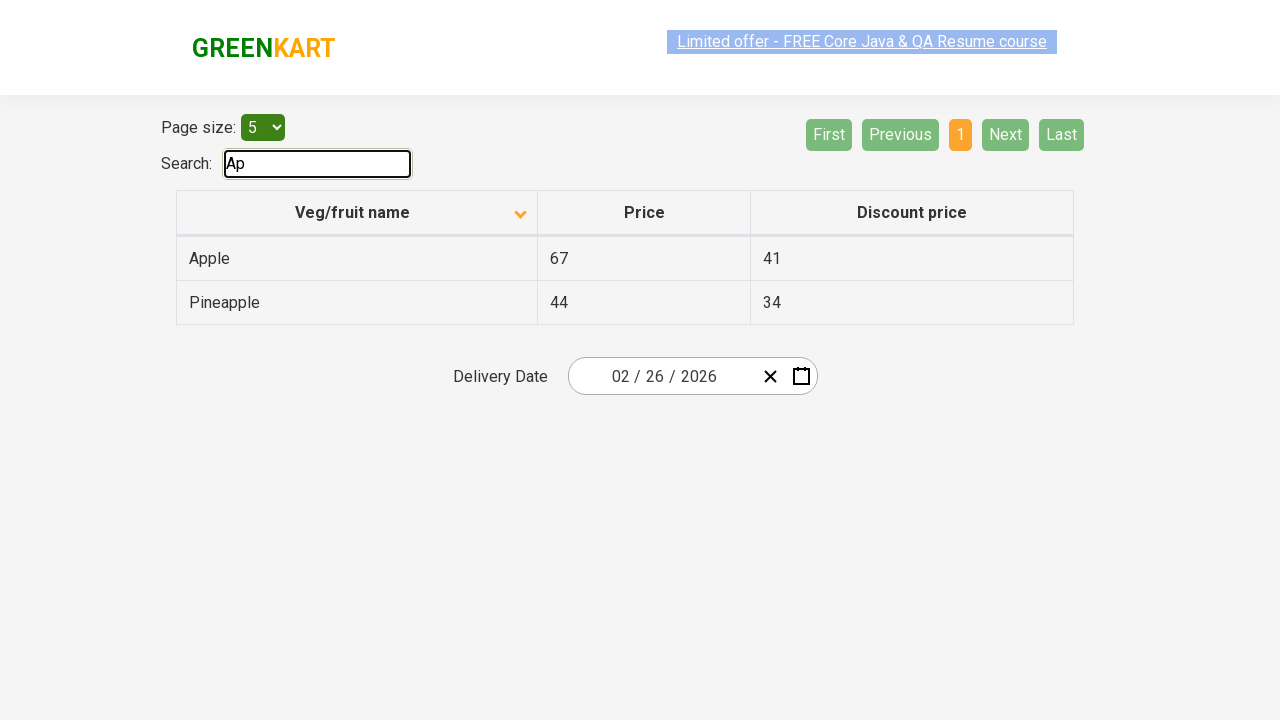

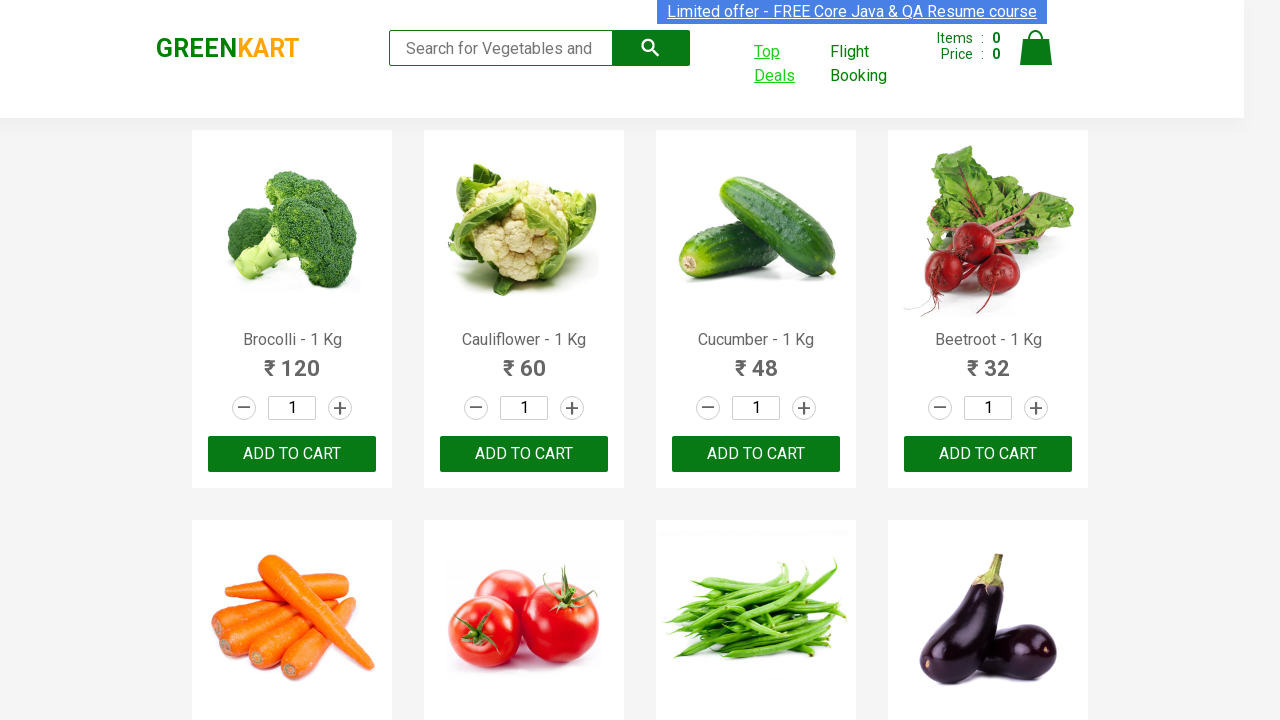